Navigates to the Python.org website homepage

Starting URL: https://python.org

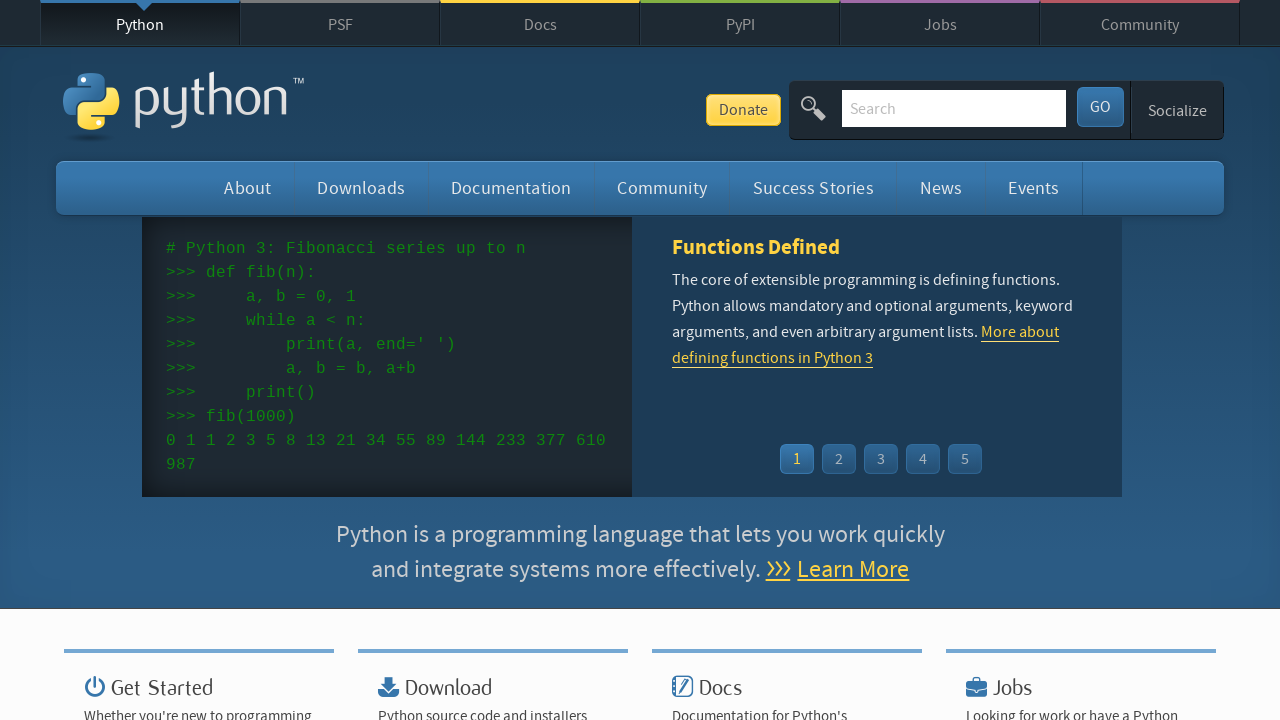

Navigated to Python.org homepage
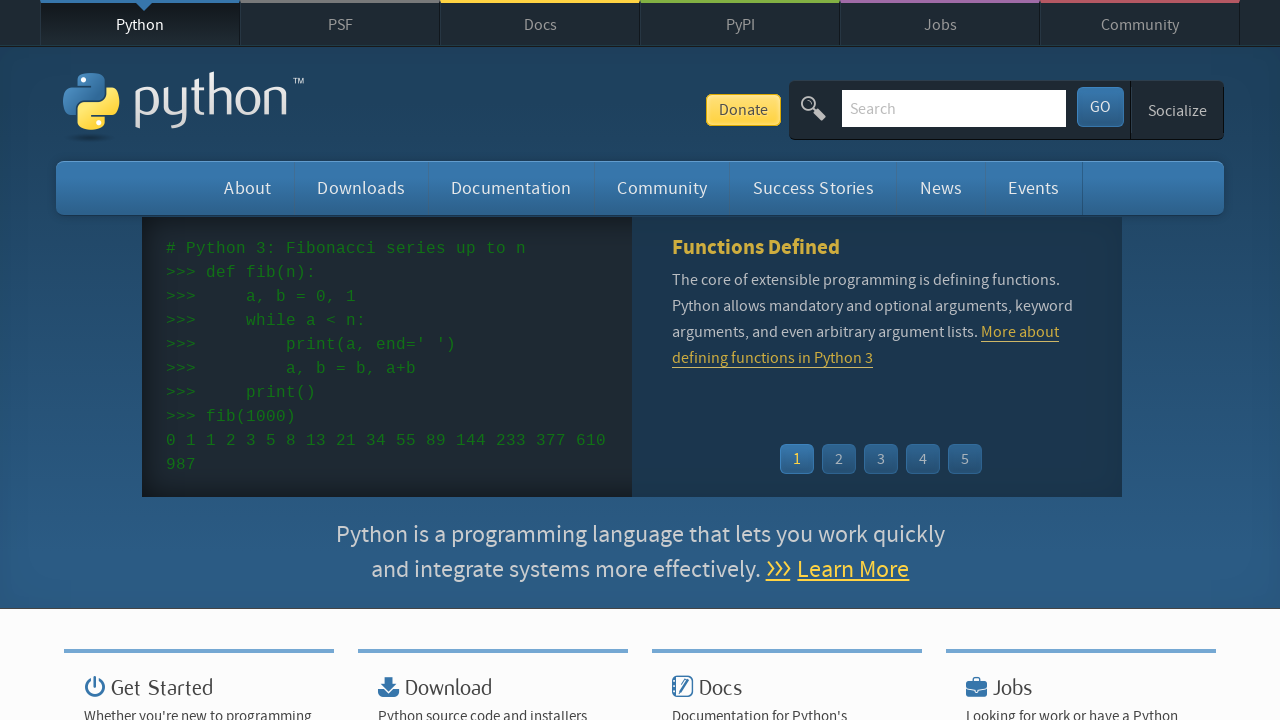

Page fully loaded (domcontentloaded state reached)
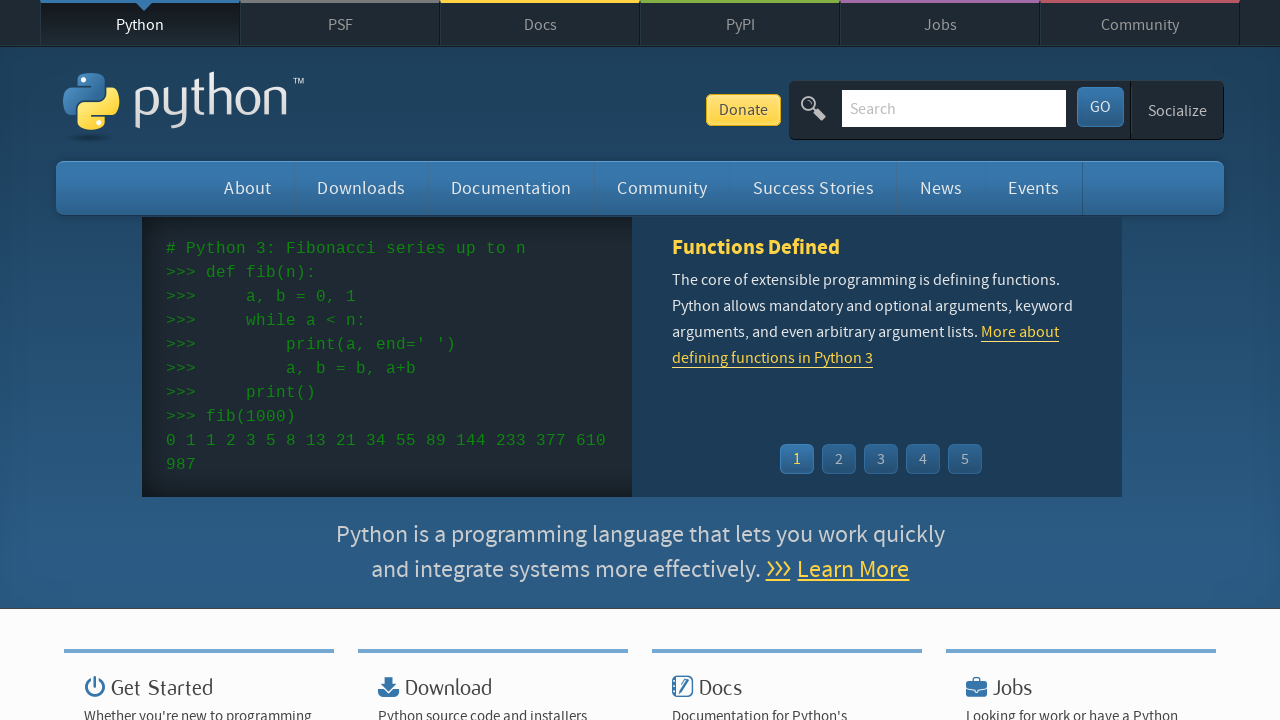

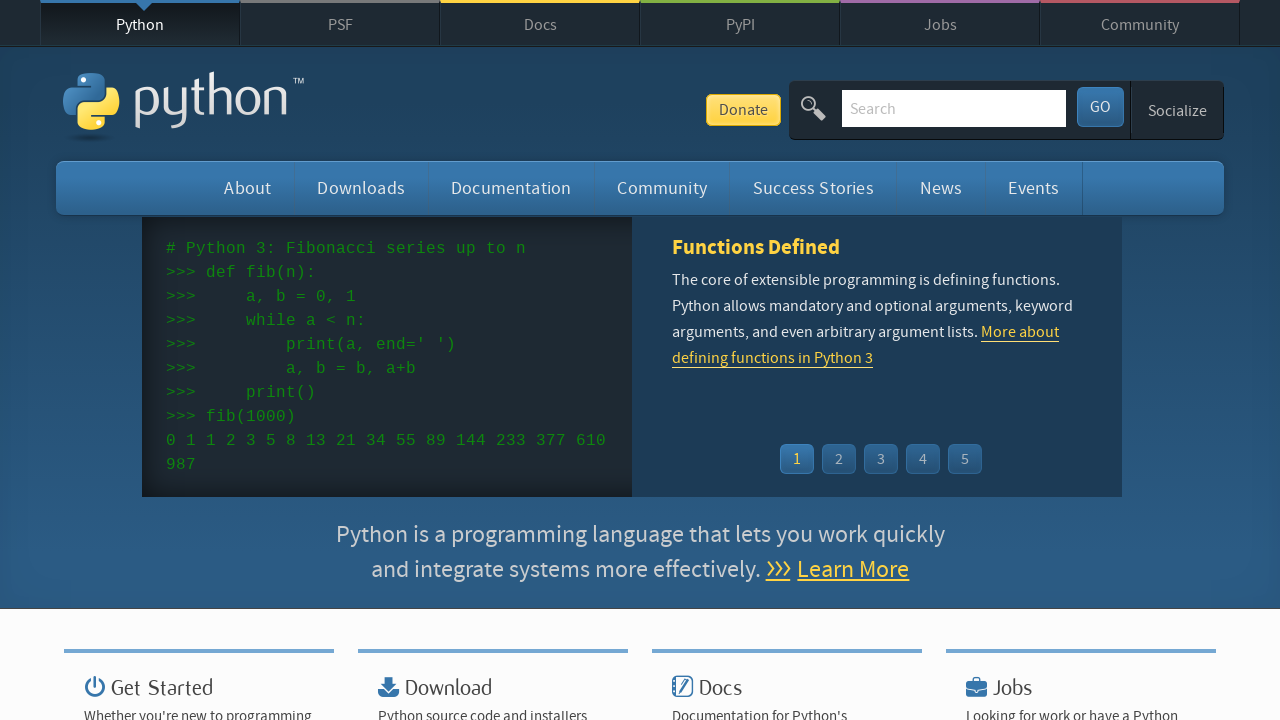